Visits the work page and verifies the page title contains "Daniel Roe"

Starting URL: https://roe.dev/work

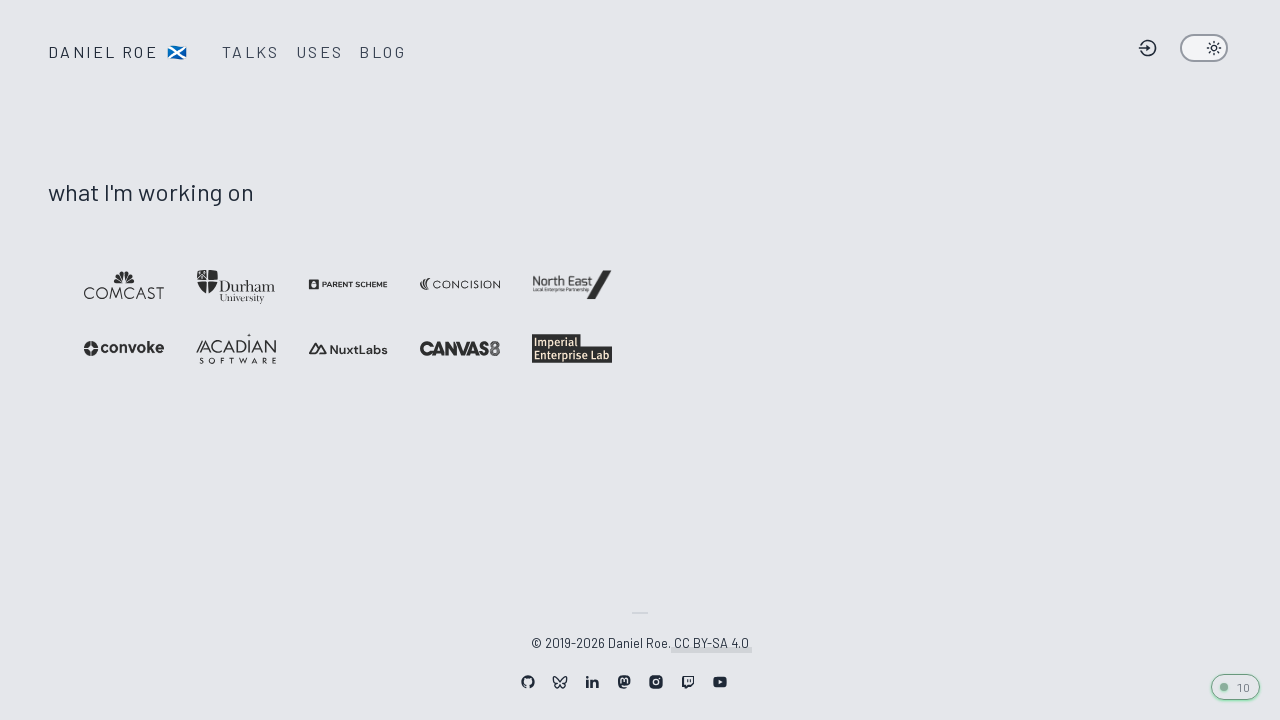

Navigated to https://roe.dev/work
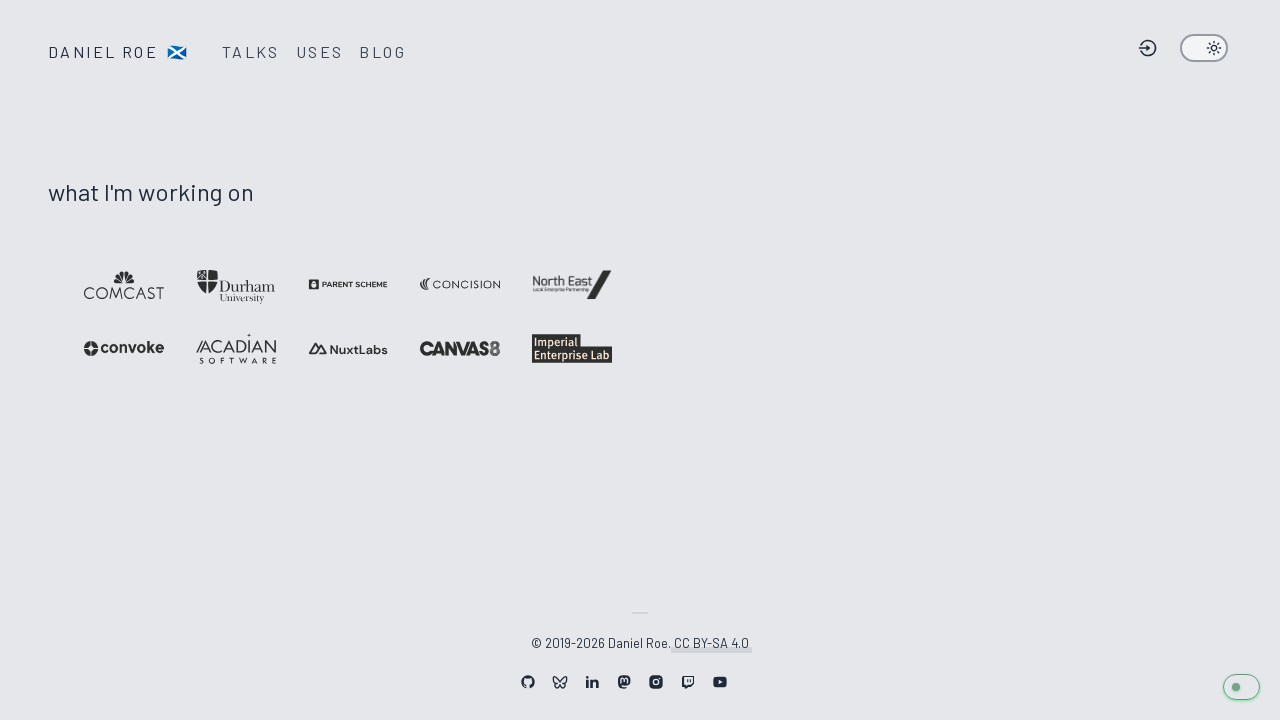

Located page title element
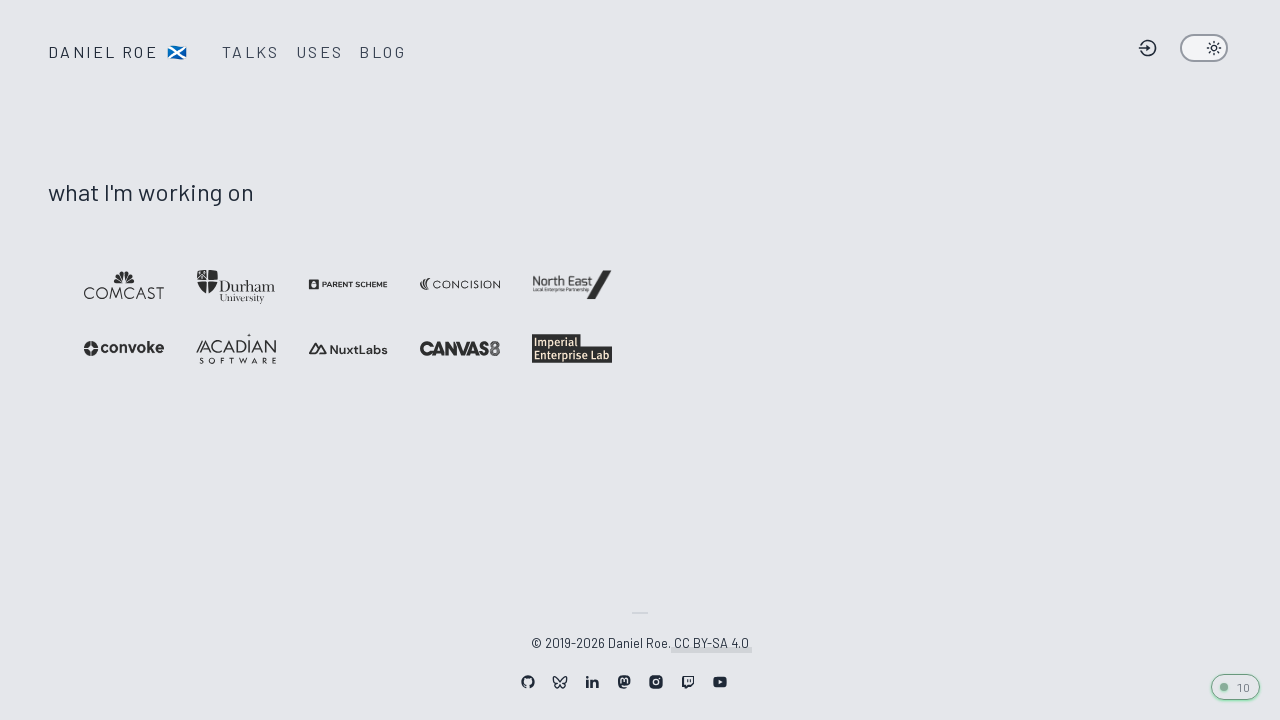

Verified page title contains 'Daniel Roe'
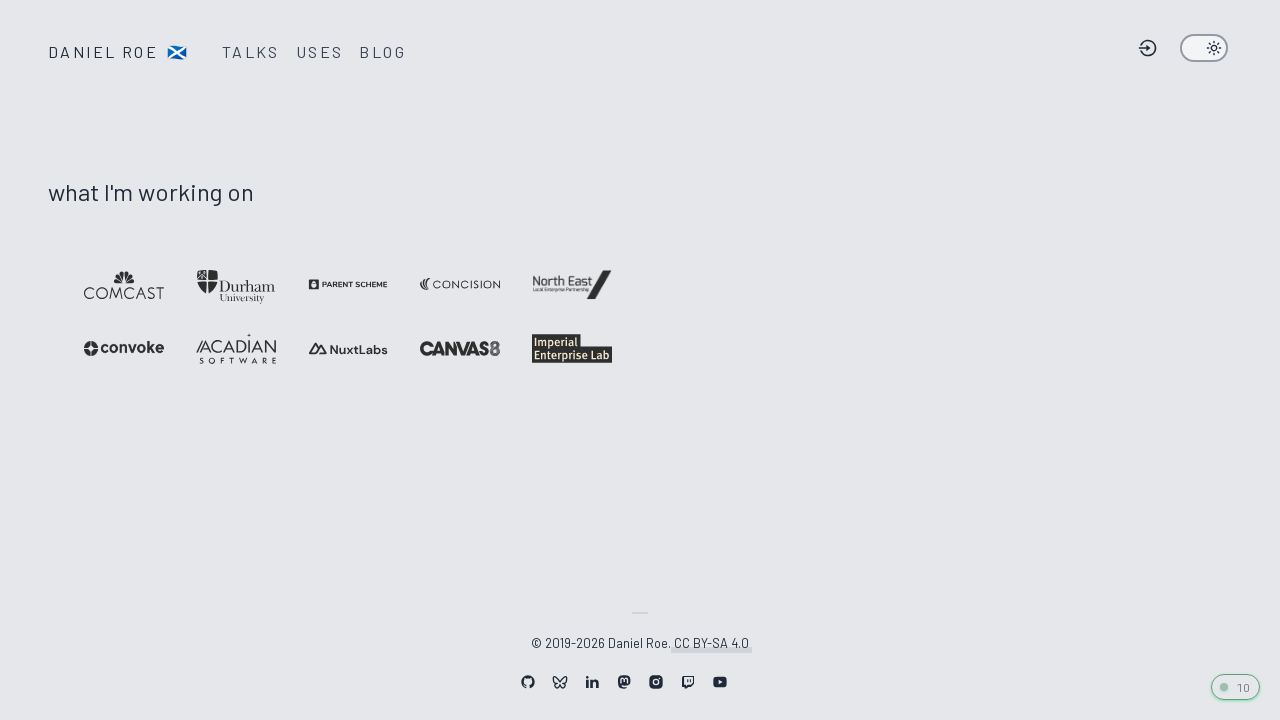

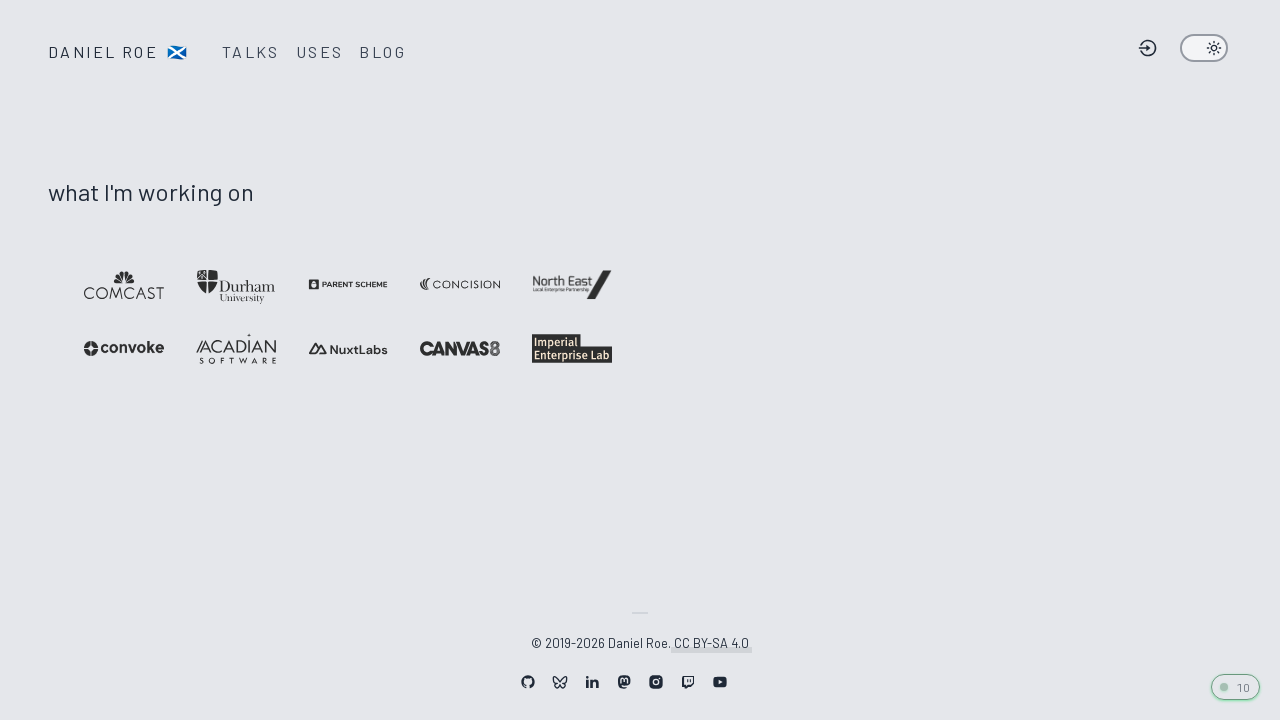